Tests the scroll up button functionality by scrolling to bottom and clicking the scroll up button

Starting URL: https://automationexercise.com

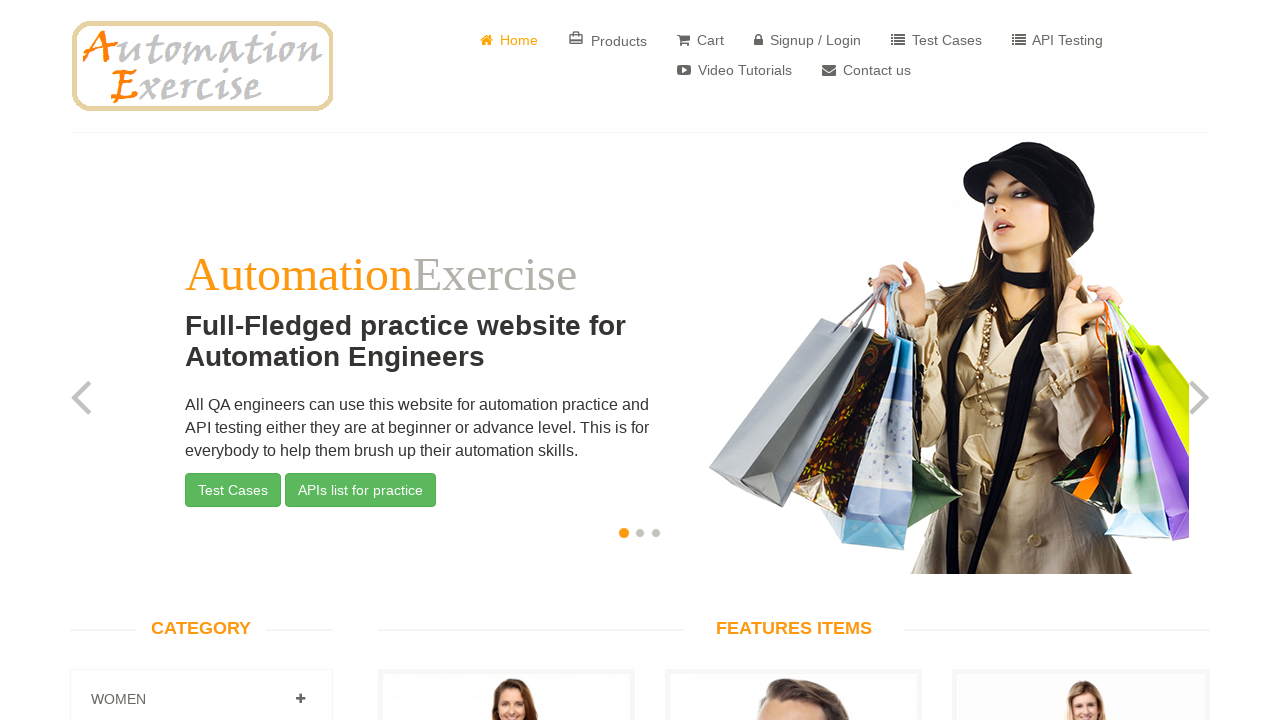

Scrolled to bottom of page
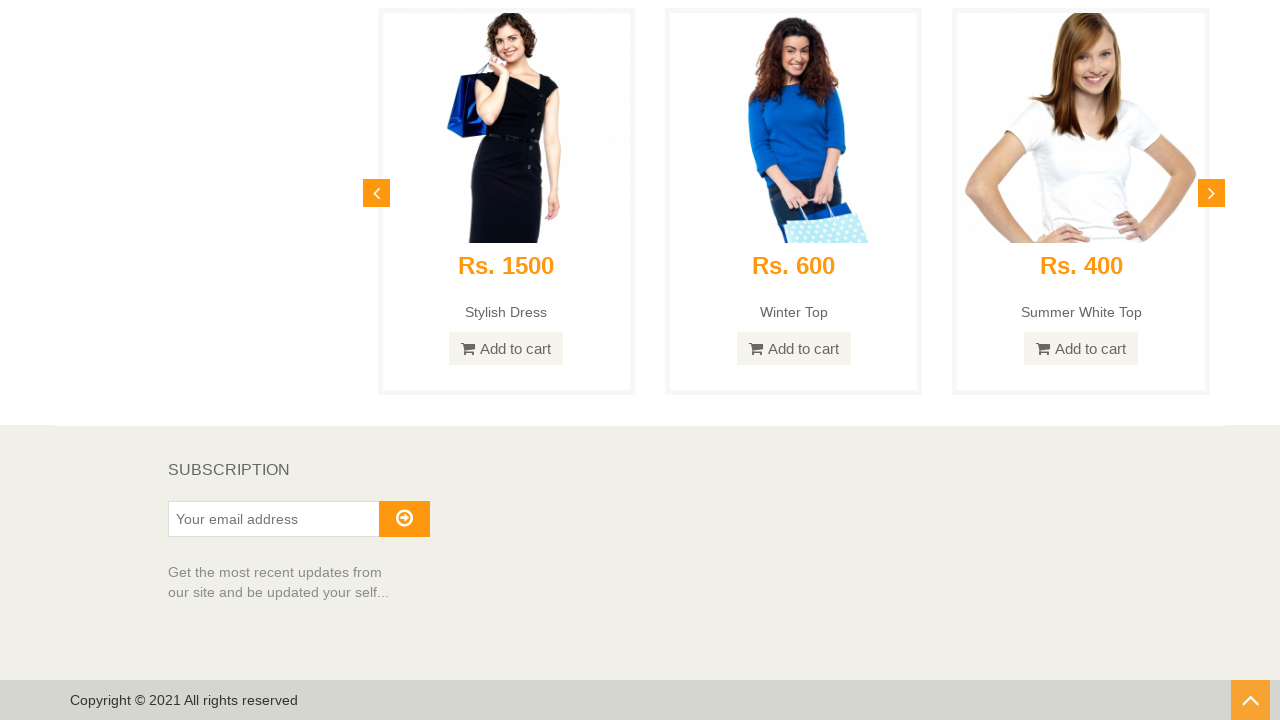

Clicked scroll up button at (1250, 700) on #scrollUp
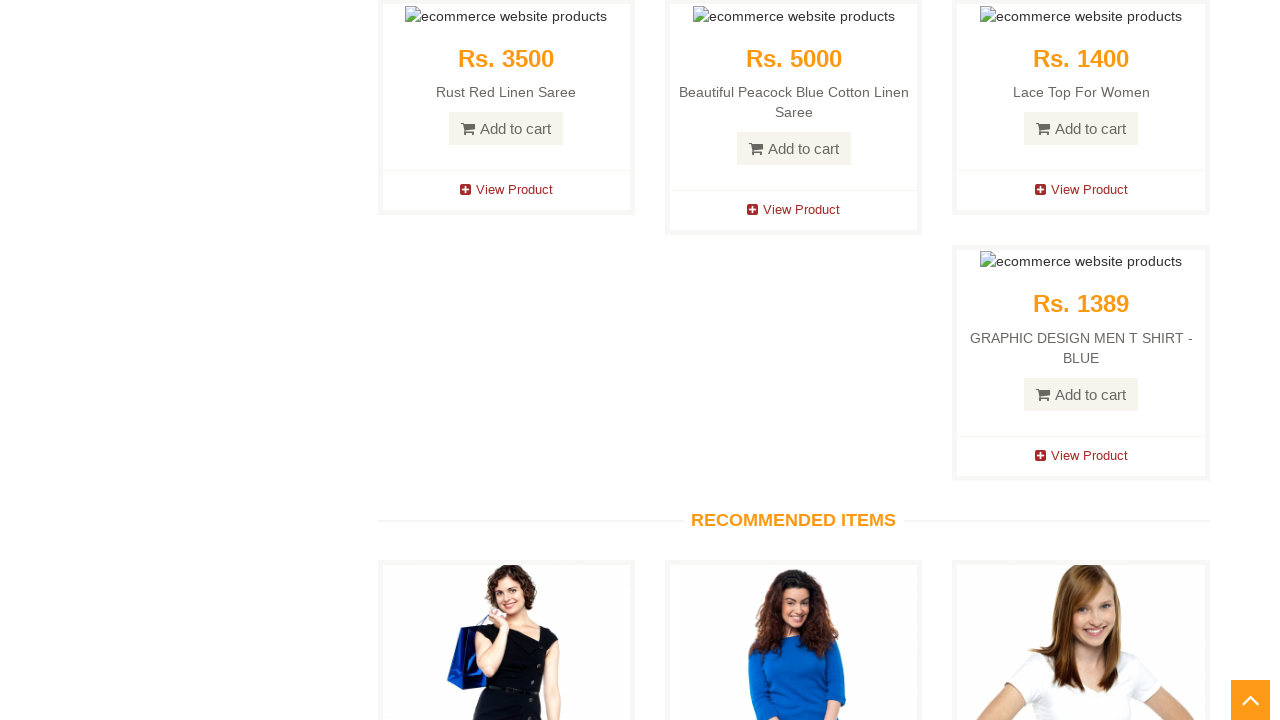

Waited for scroll animation to complete
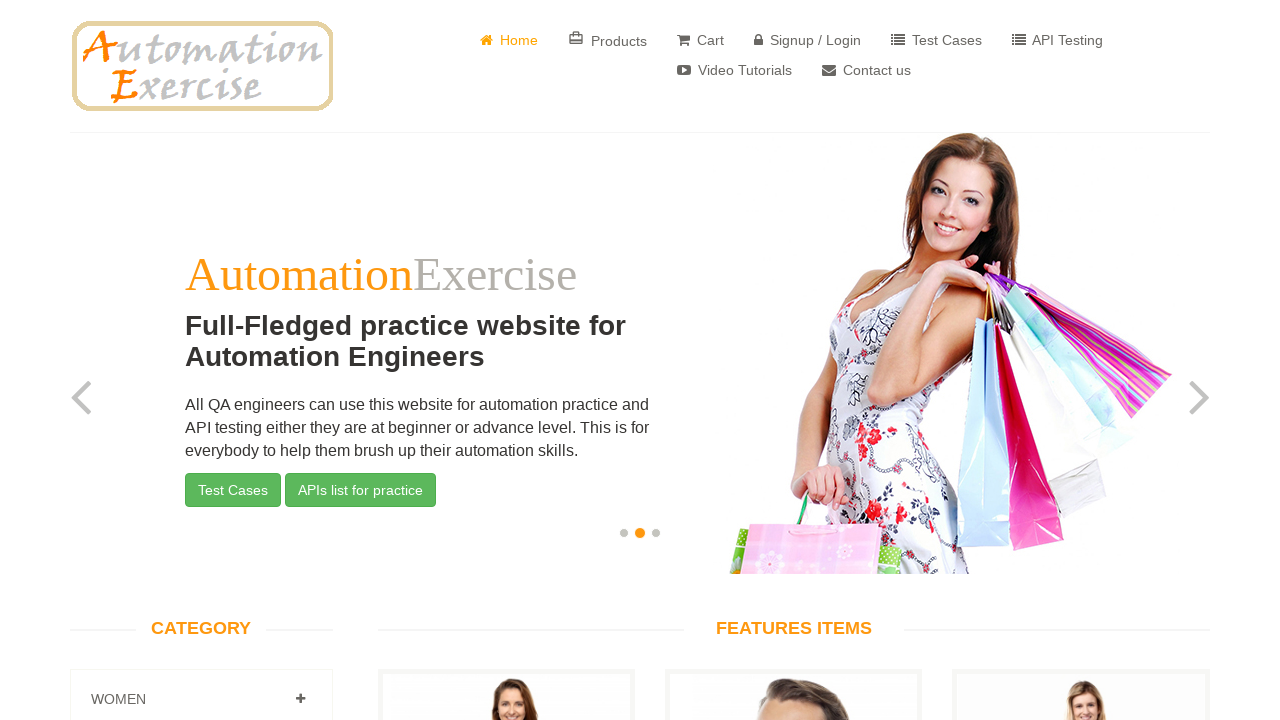

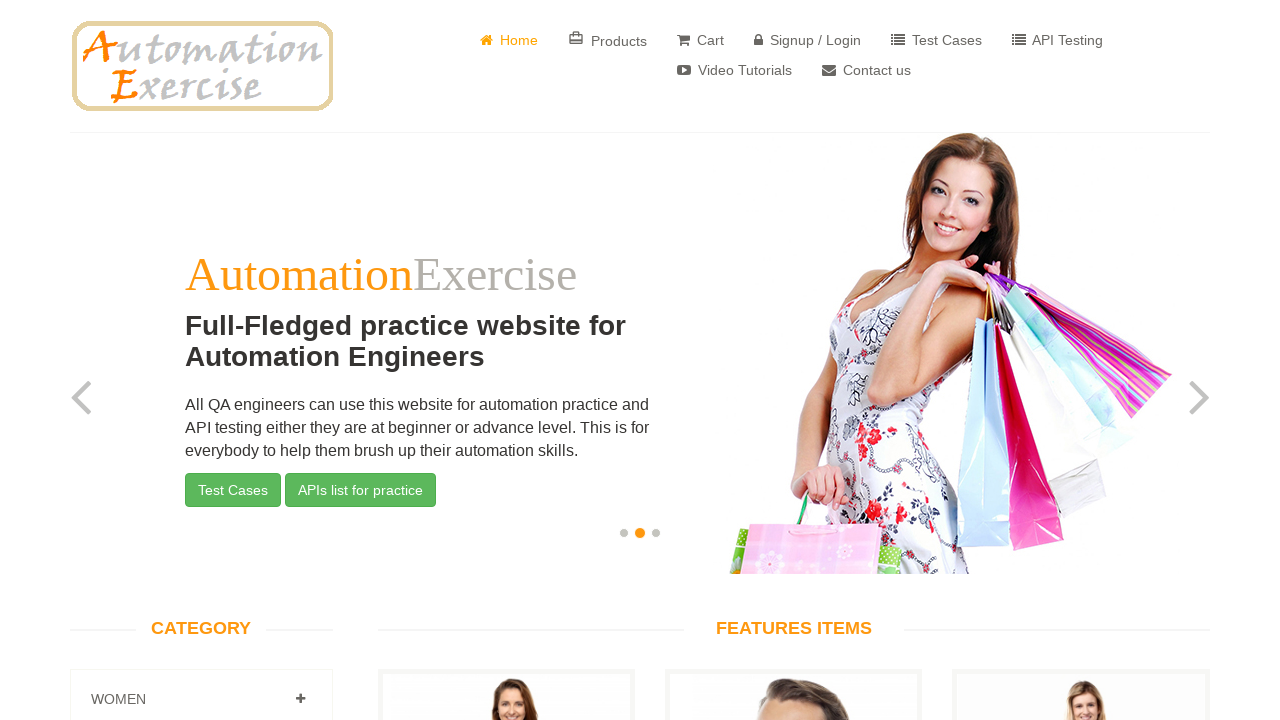